Verifies the page title of the OpenCart homepage

Starting URL: https://naveenautomationlabs.com/opencart/

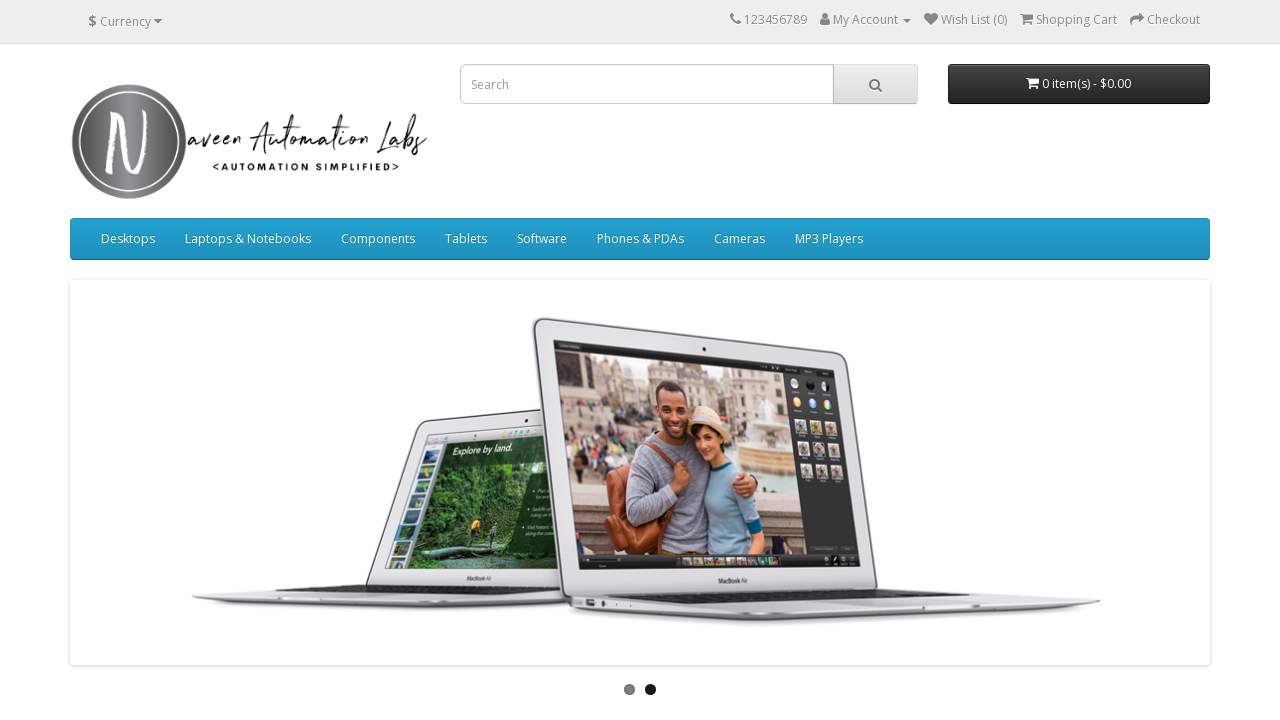

Navigated to OpenCart homepage
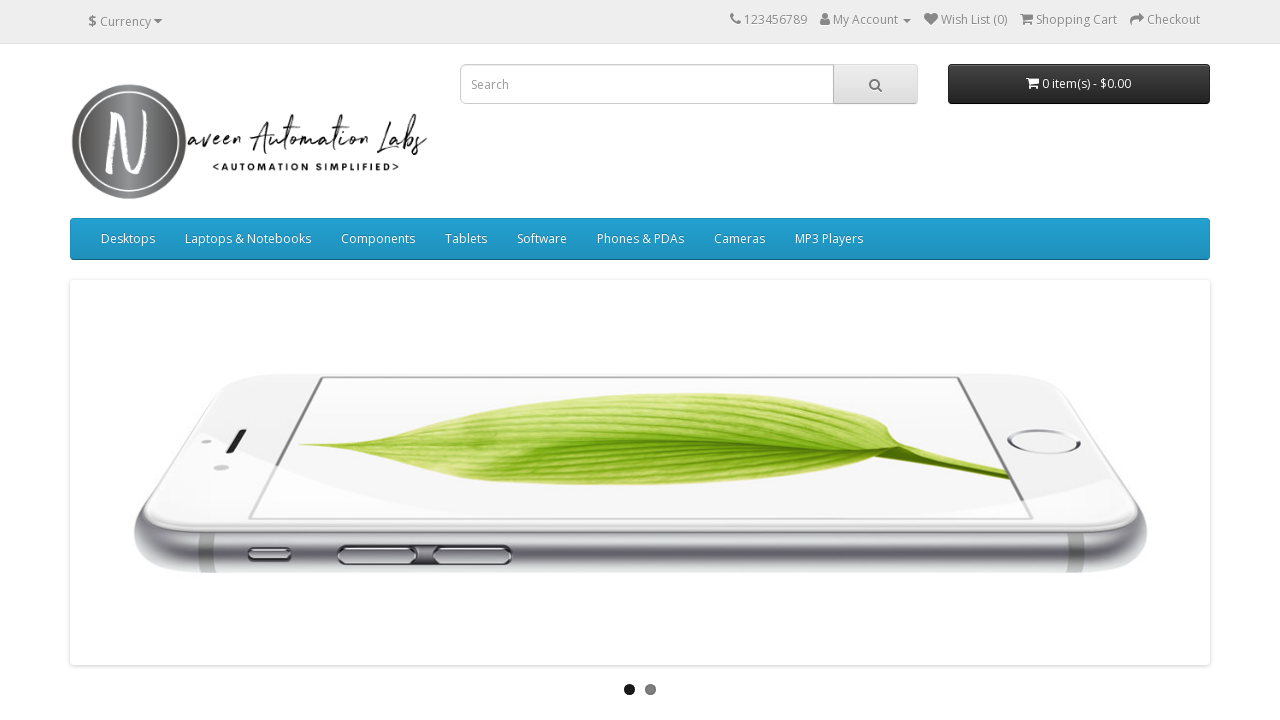

Retrieved page title
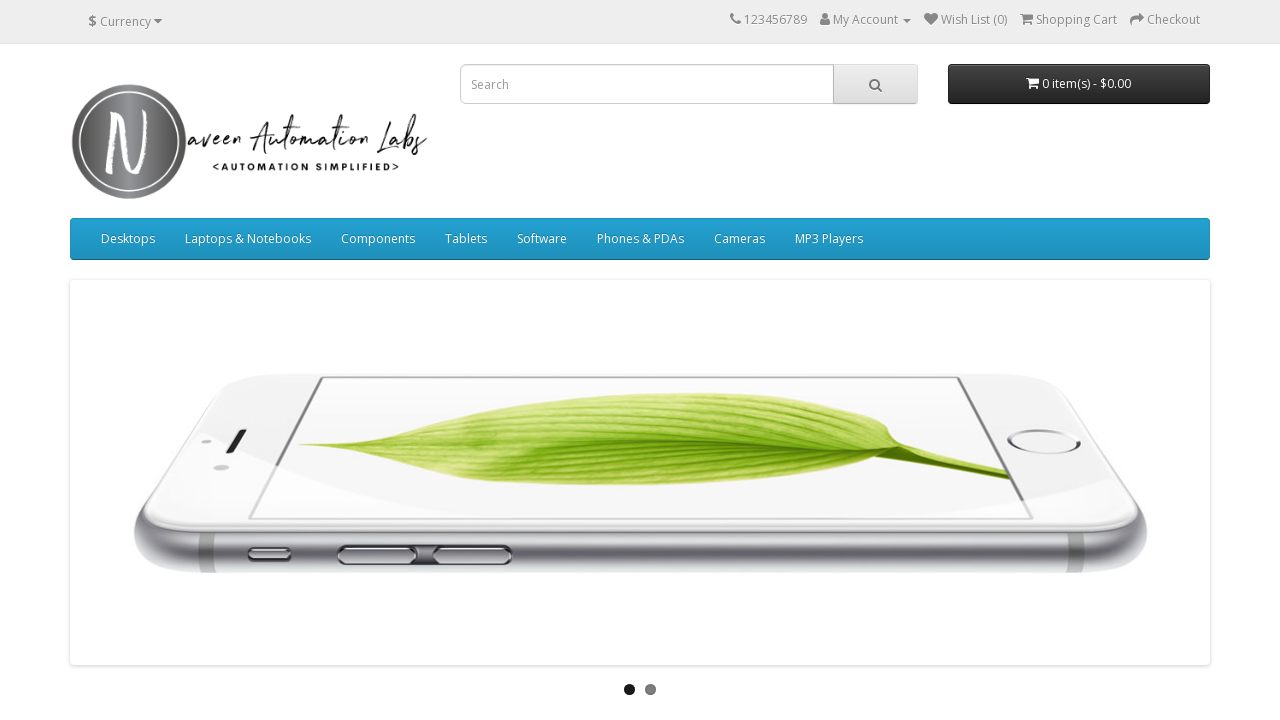

Verified page title is 'Your Store'
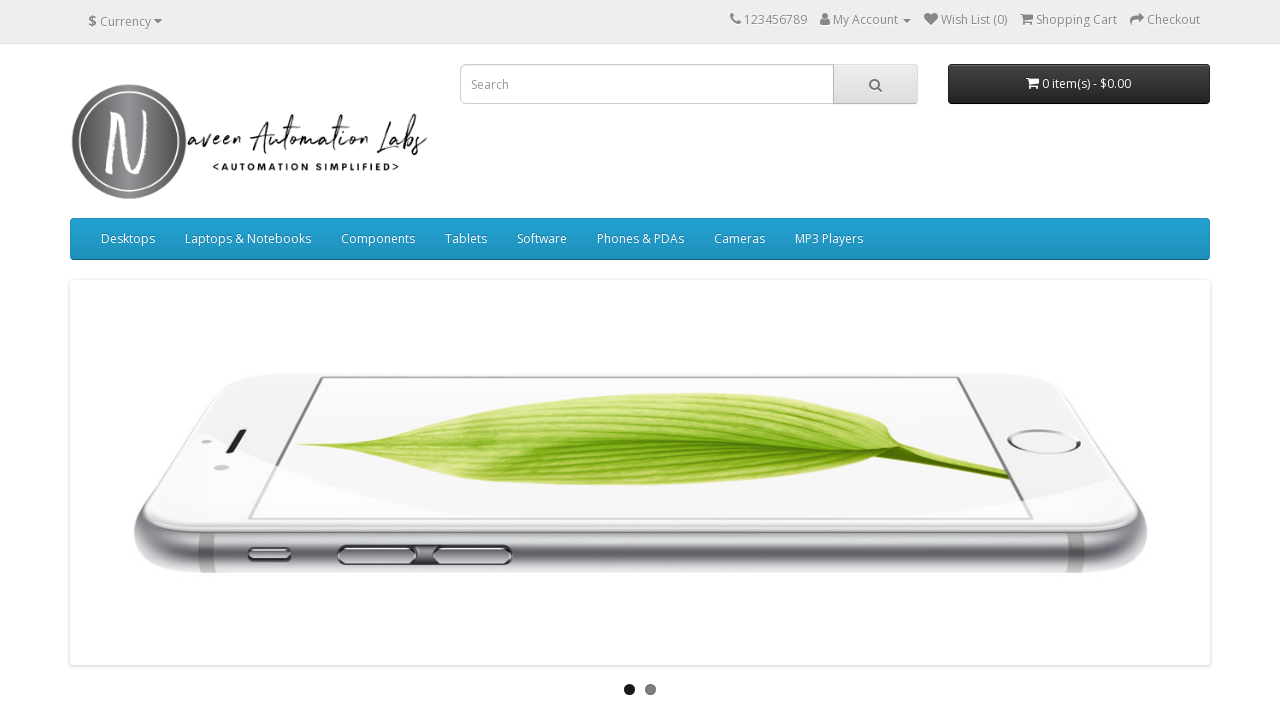

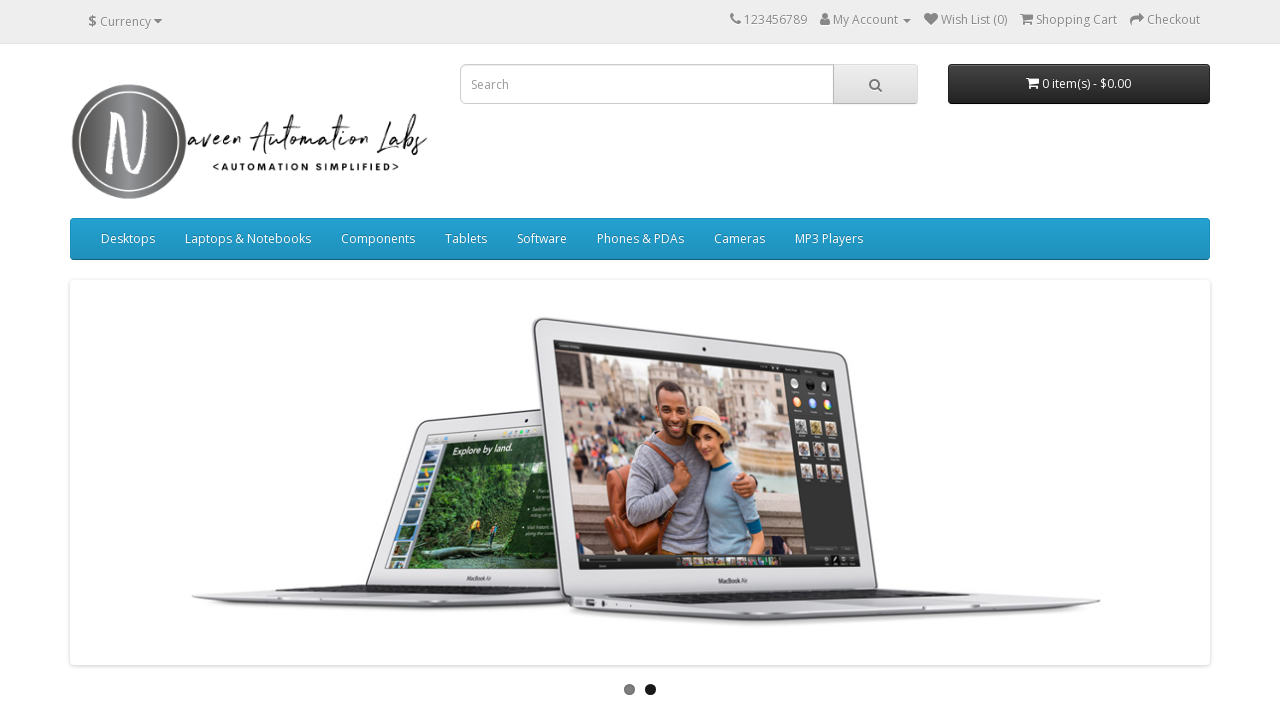